Tests the login form error handling by entering incorrect credentials and verifying that the expected error message "Incorrect login or password" is displayed.

Starting URL: https://login1.nextbasecrm.com/

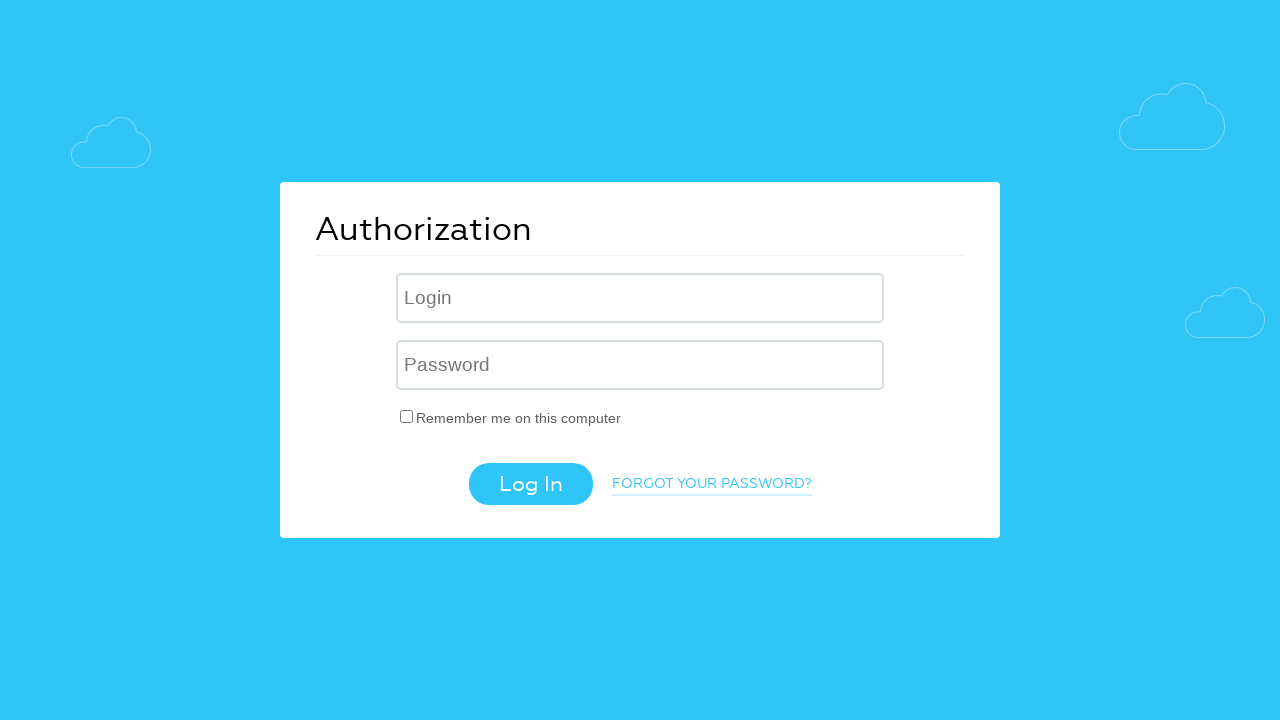

Filled username field with 'incorrect' on .login-inp
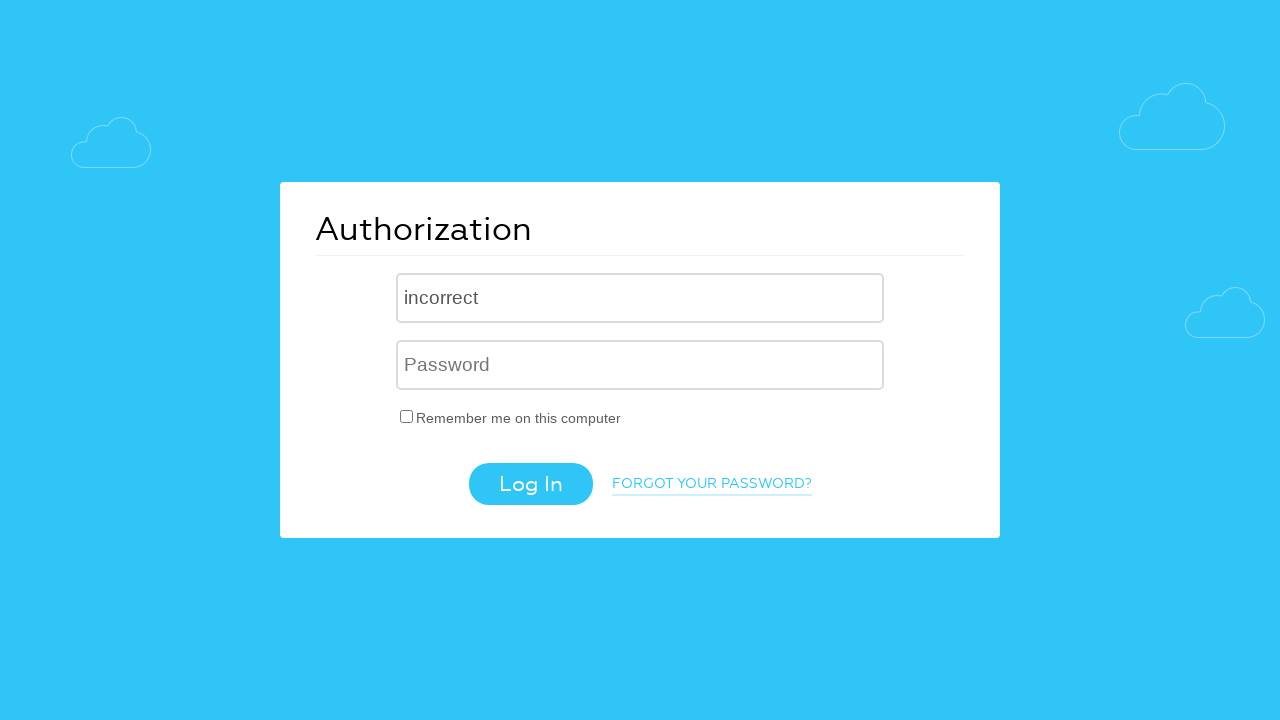

Filled password field with 'incorrect' on input[name='USER_PASSWORD']
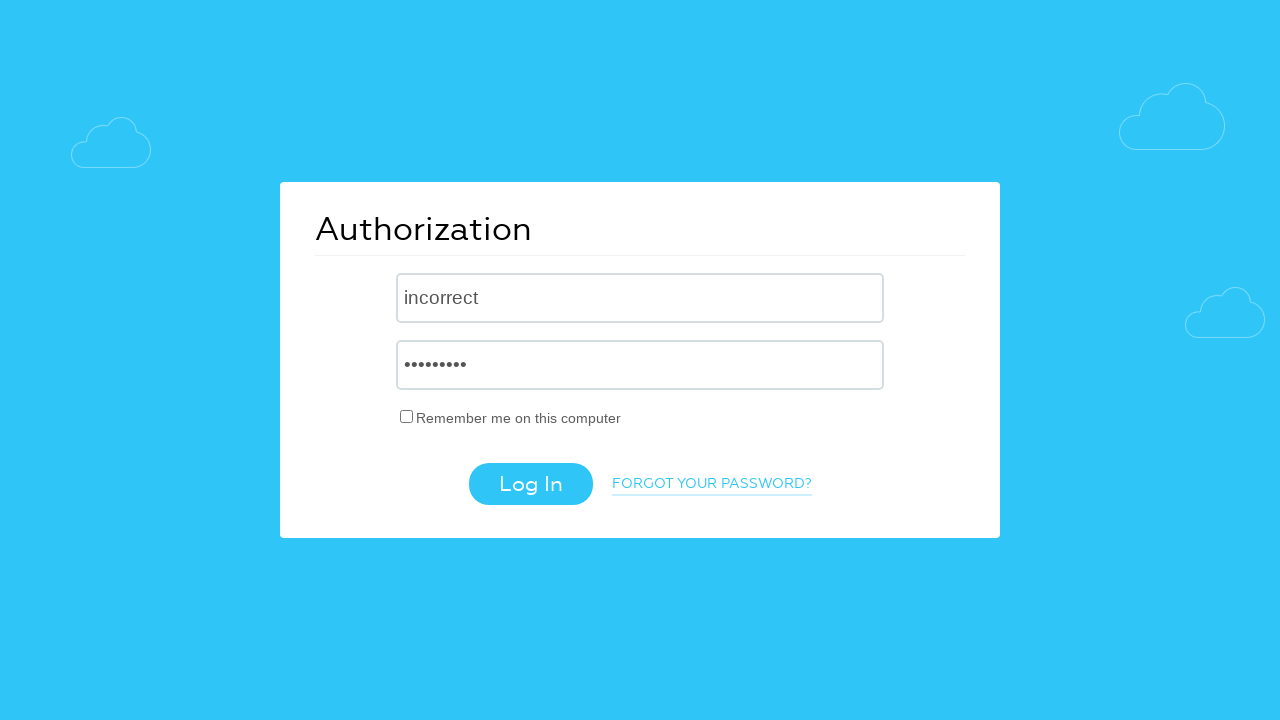

Clicked login button at (530, 484) on .login-btn
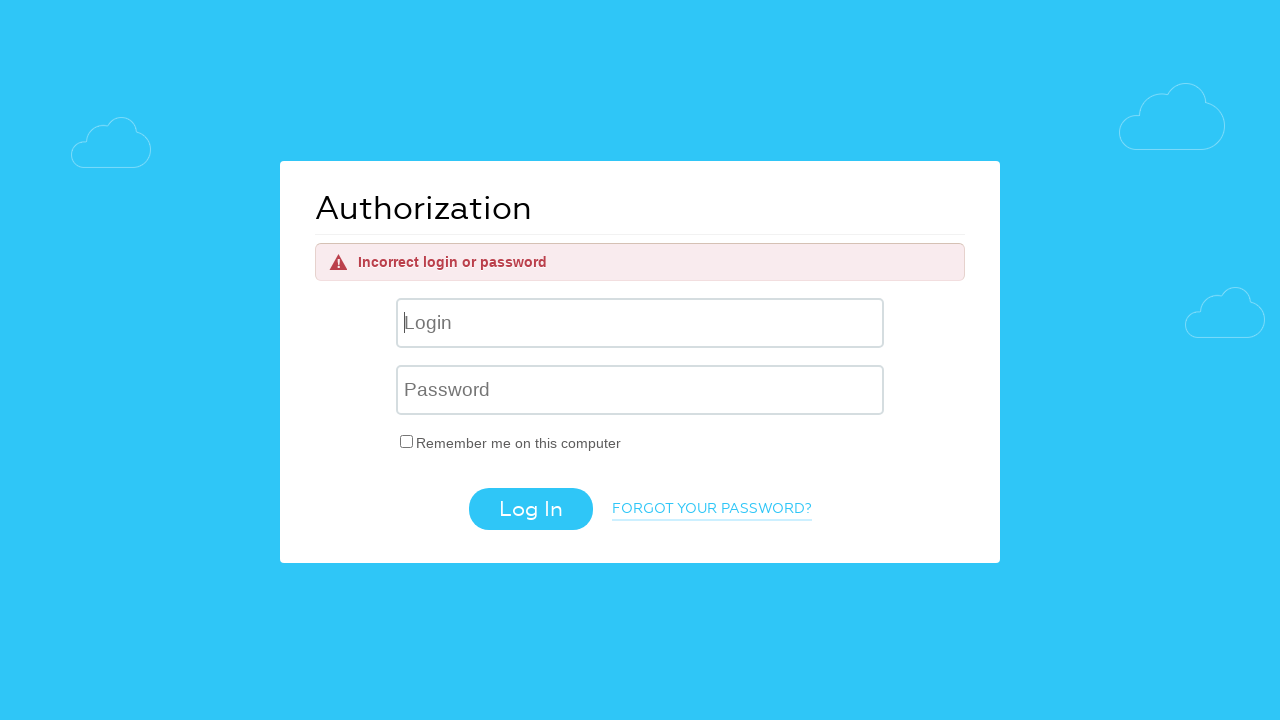

Error message element appeared on page
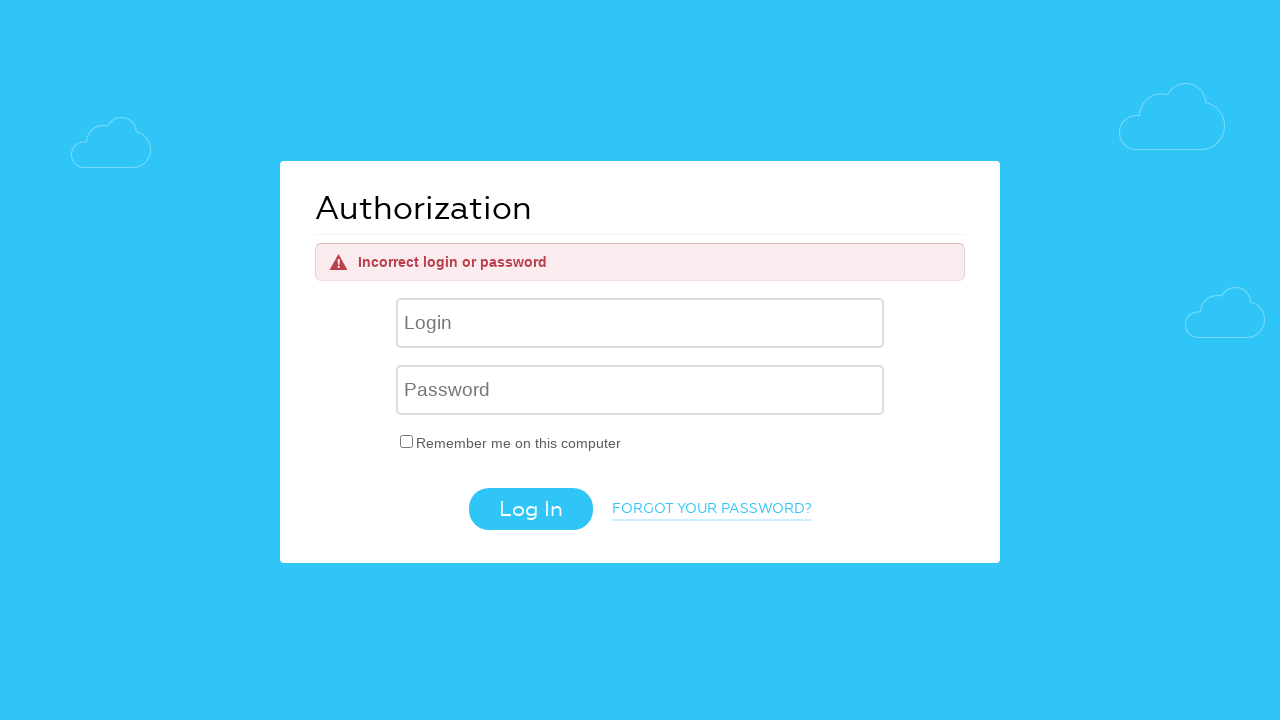

Located error message element
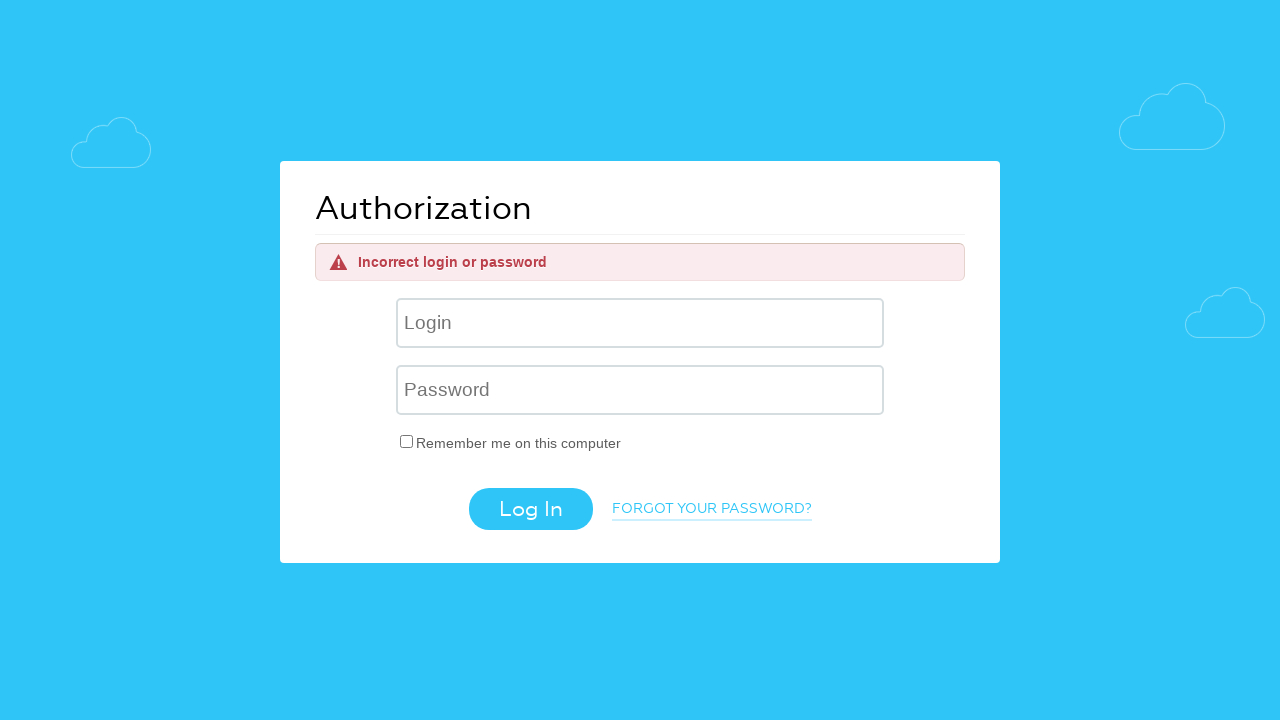

Verified error message text is 'Incorrect login or password'
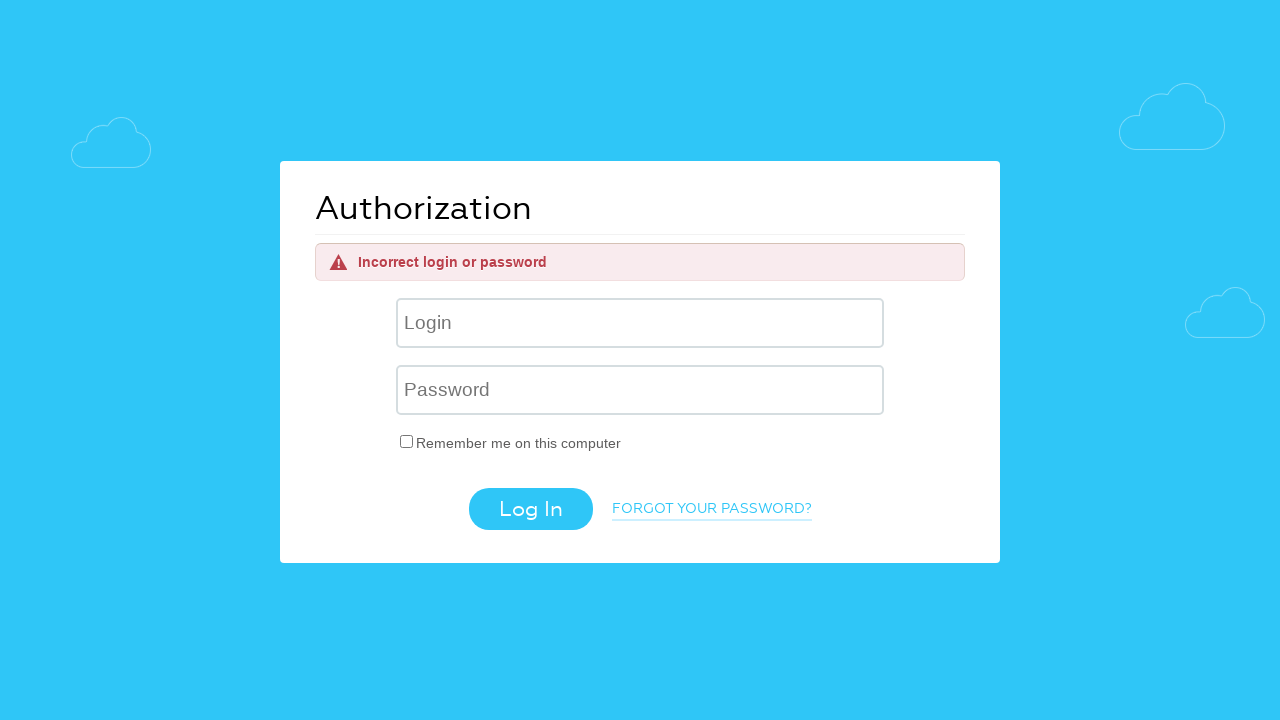

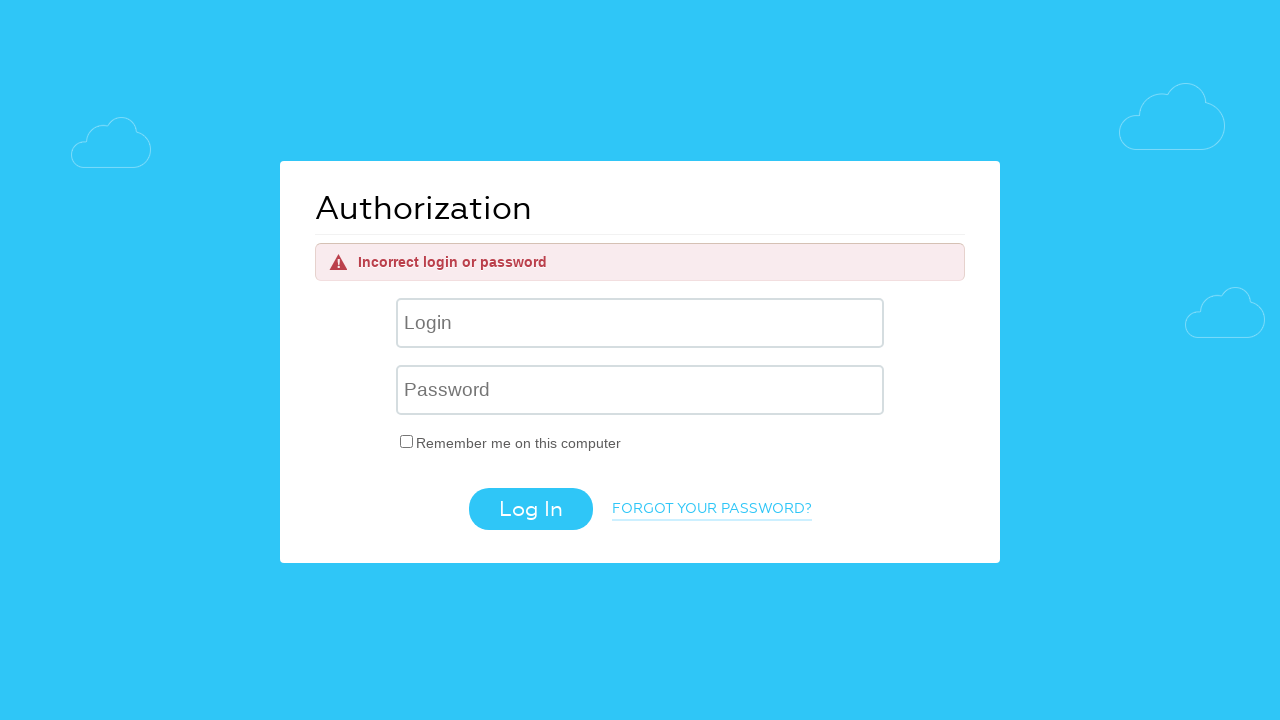